Tests single window handling by clicking on the Separate tab, then clicking a button that opens a new window, clicking a link in it, and closing the window

Starting URL: https://demo.automationtesting.in/Windows.html

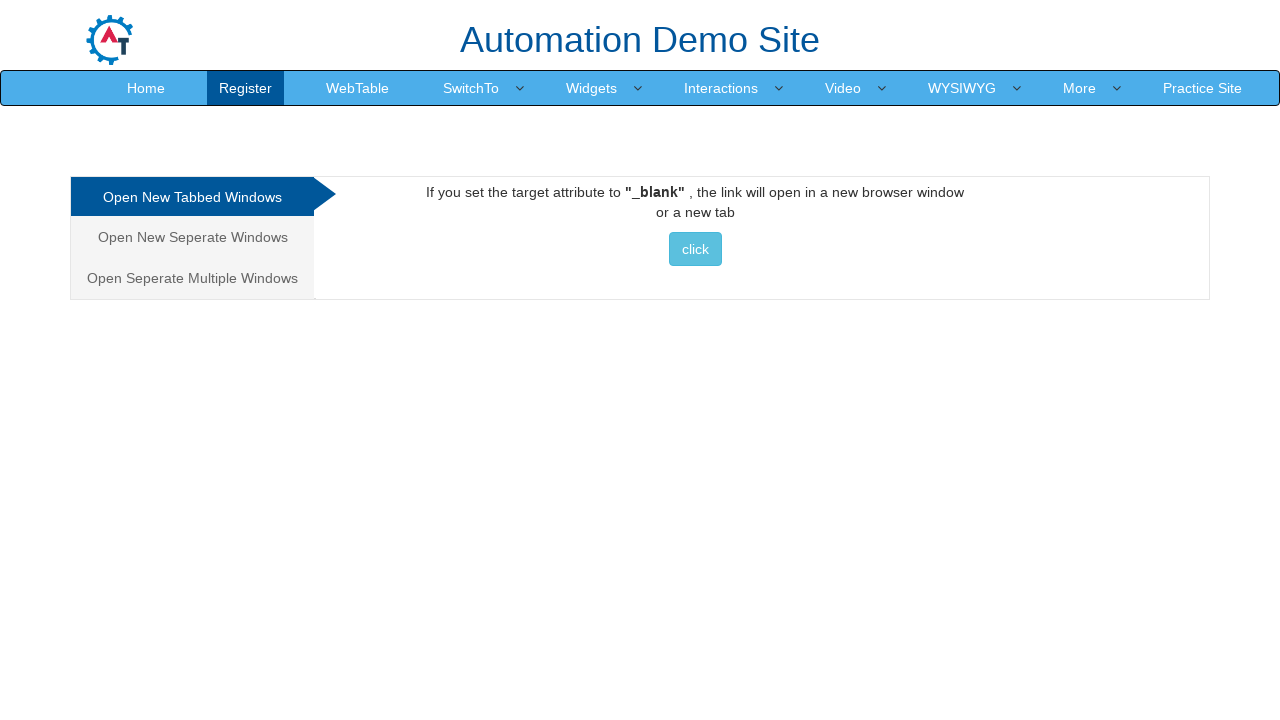

Clicked on the 'Separate' tab link at (192, 237) on a[href="#Seperate"]
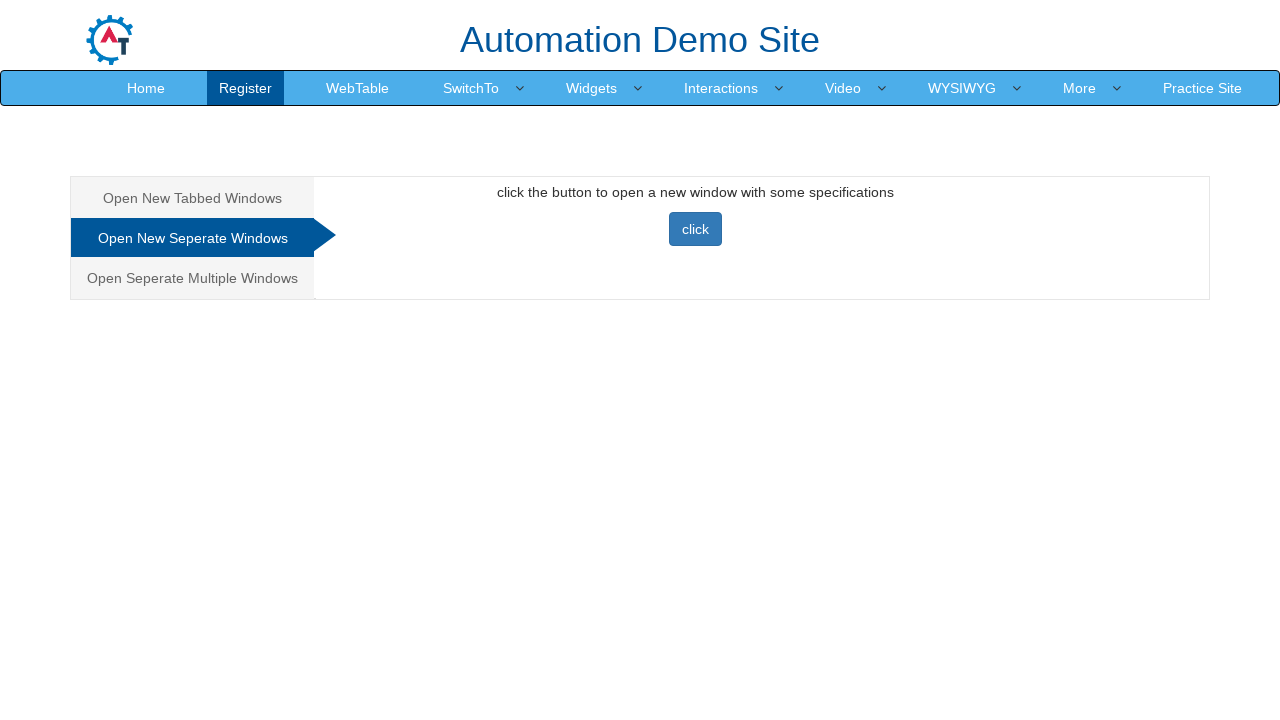

Clicked button that opens a new window and captured the popup at (695, 229) on button[onclick="newwindow()"]
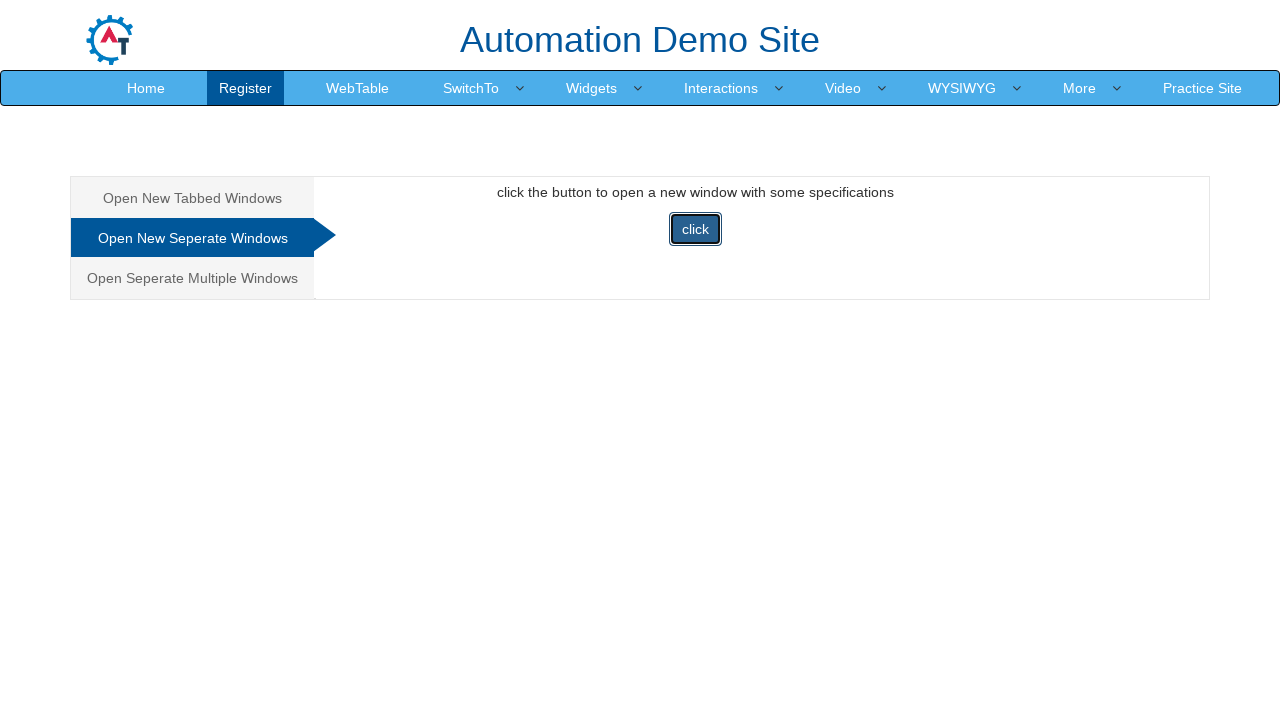

New window finished loading
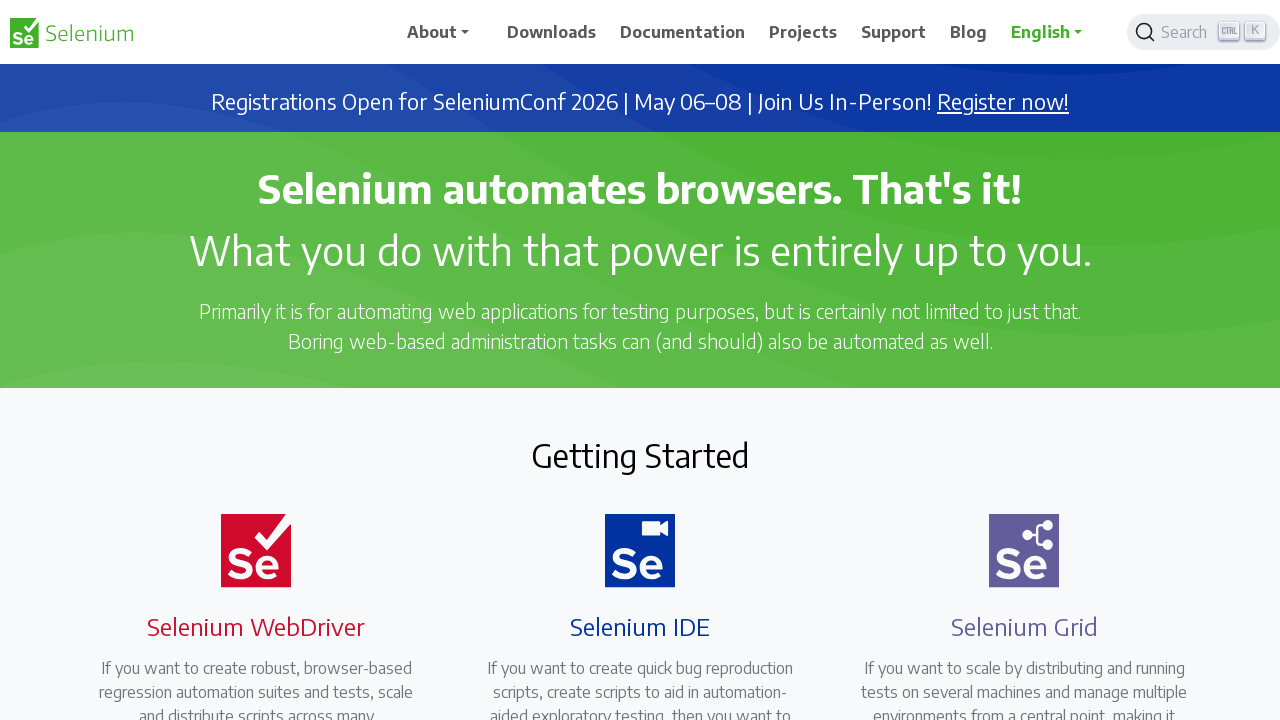

Clicked on the 'Downloads' link in the new window at (552, 32) on a[href="/downloads"]
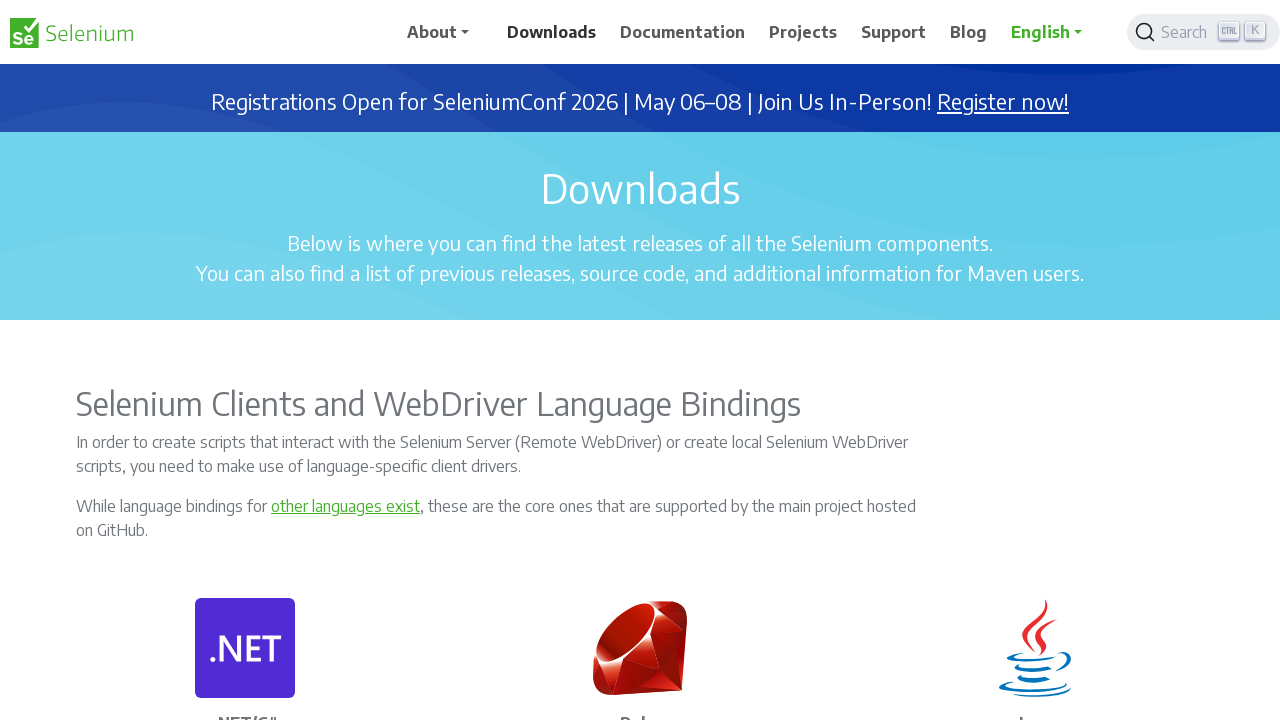

Closed the new window
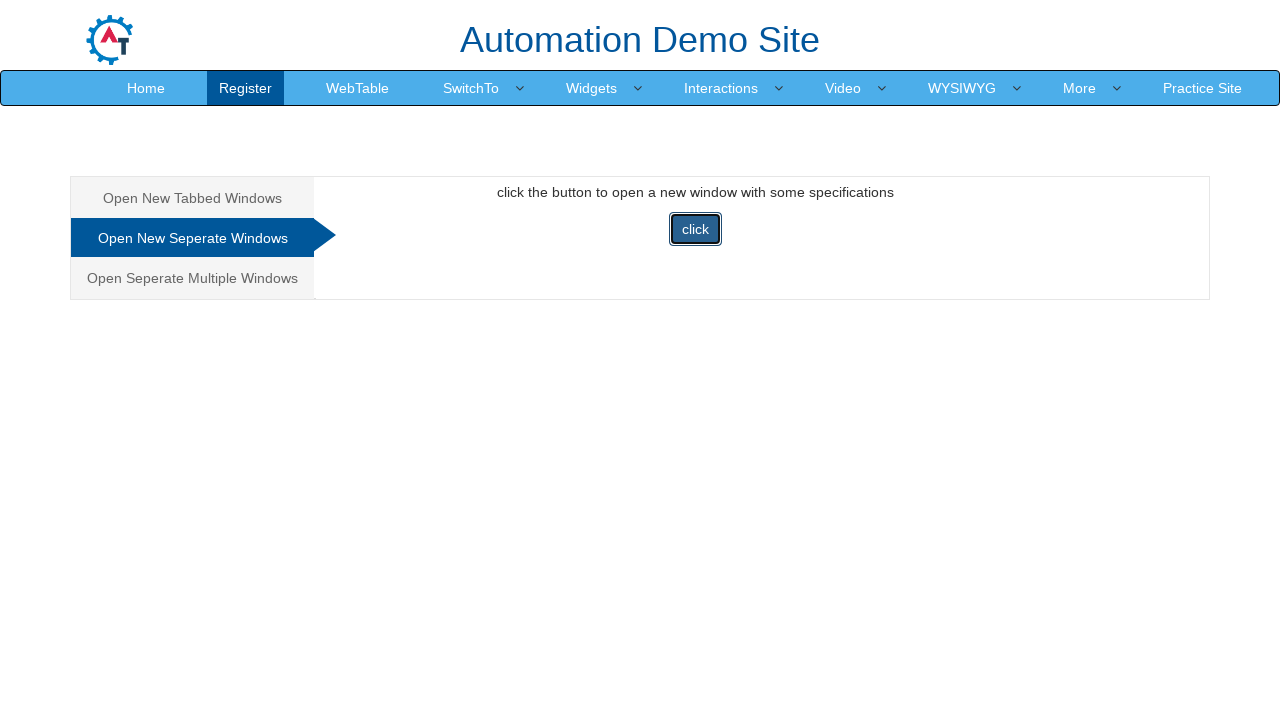

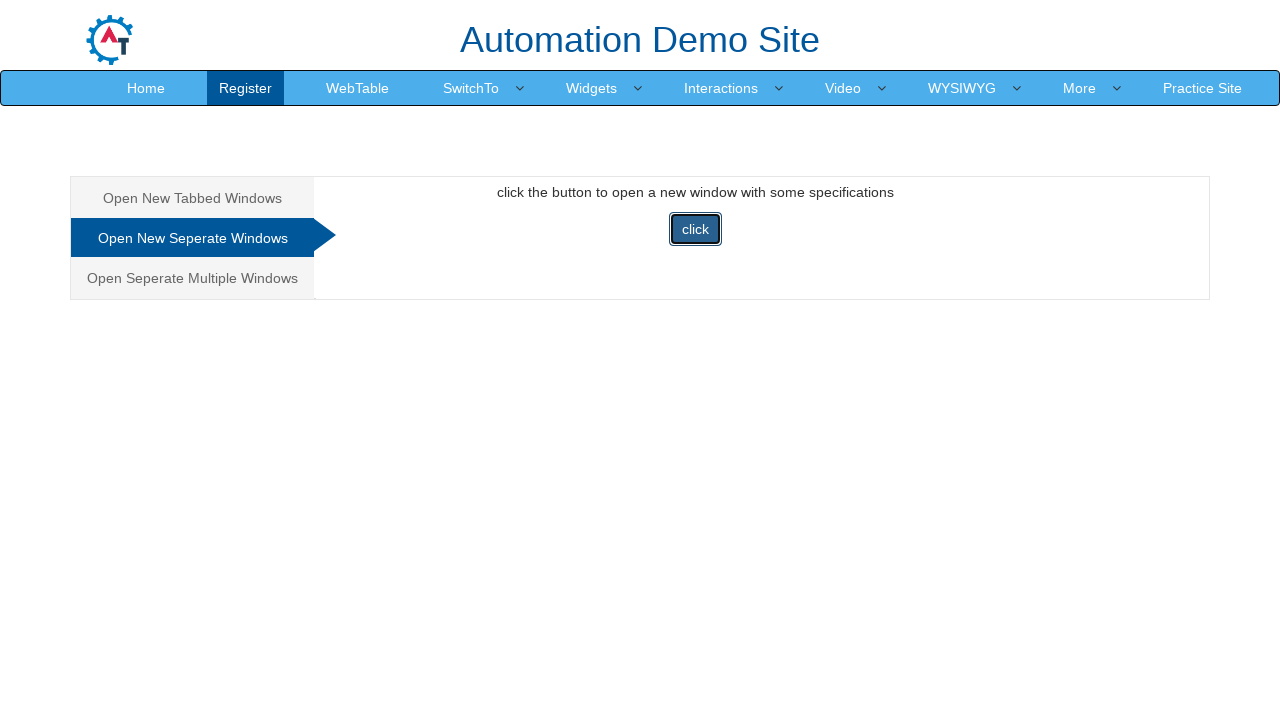